Tests form validation with invalid credit card containing letters

Starting URL: https://www.demoblaze.com/

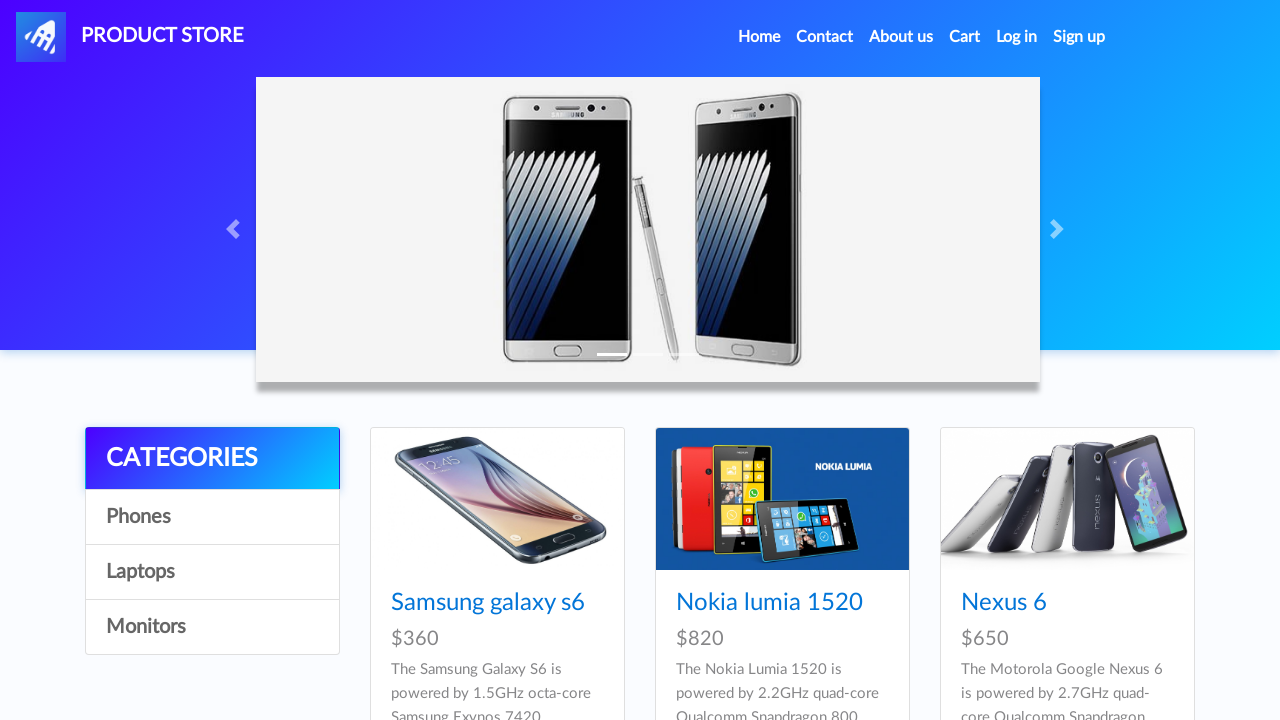

Clicked on Phones category at (212, 517) on text=Phones
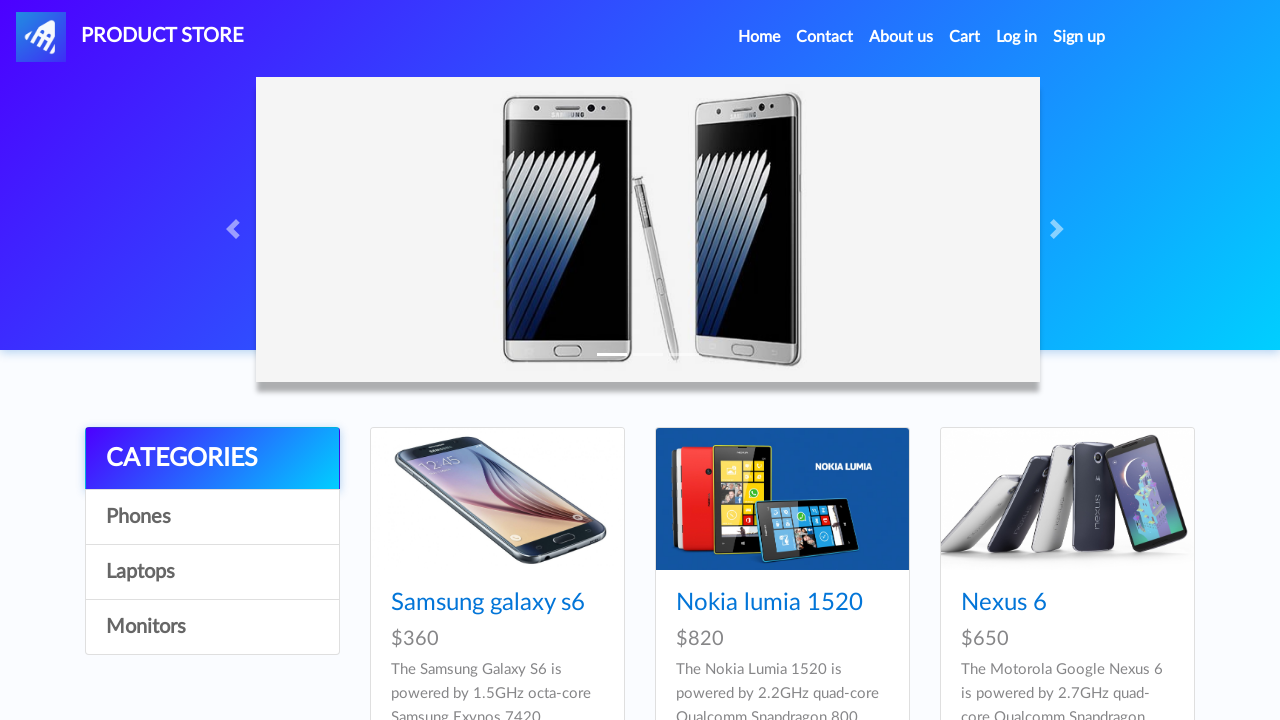

Clicked on Samsung galaxy s6 product at (488, 603) on text=Samsung galaxy s6
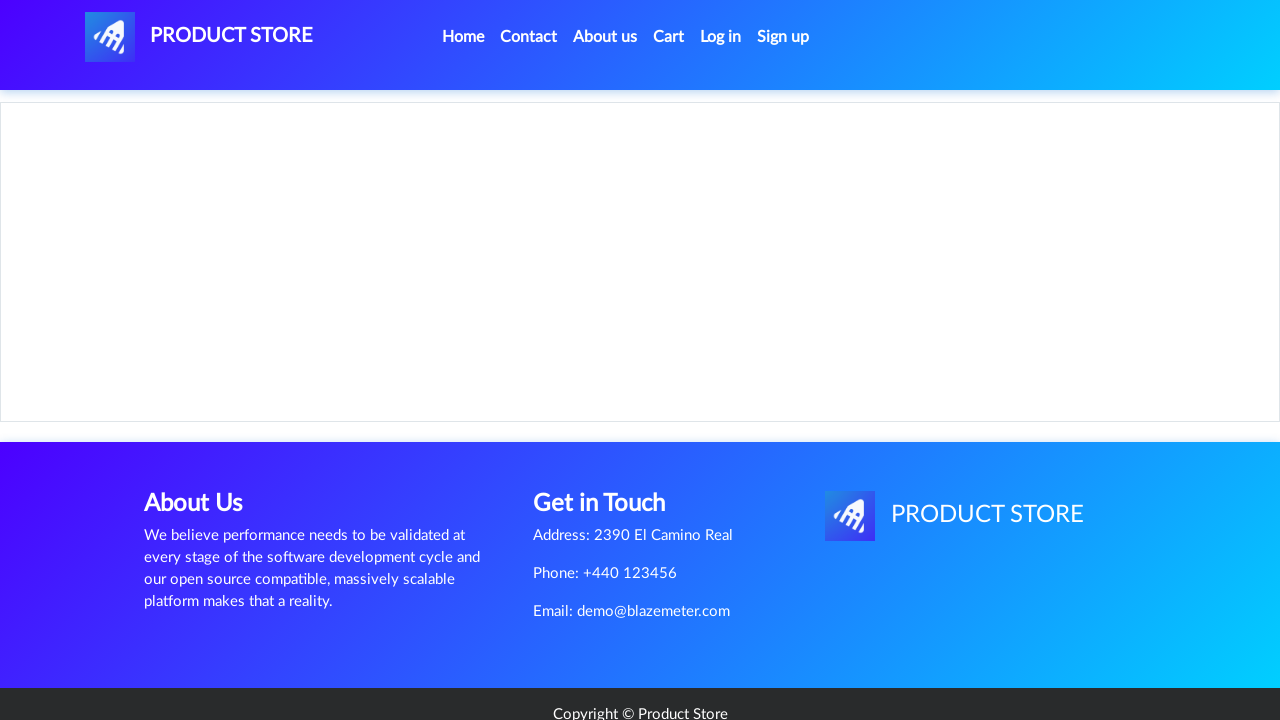

Clicked Add to cart button at (610, 440) on text=Add to cart
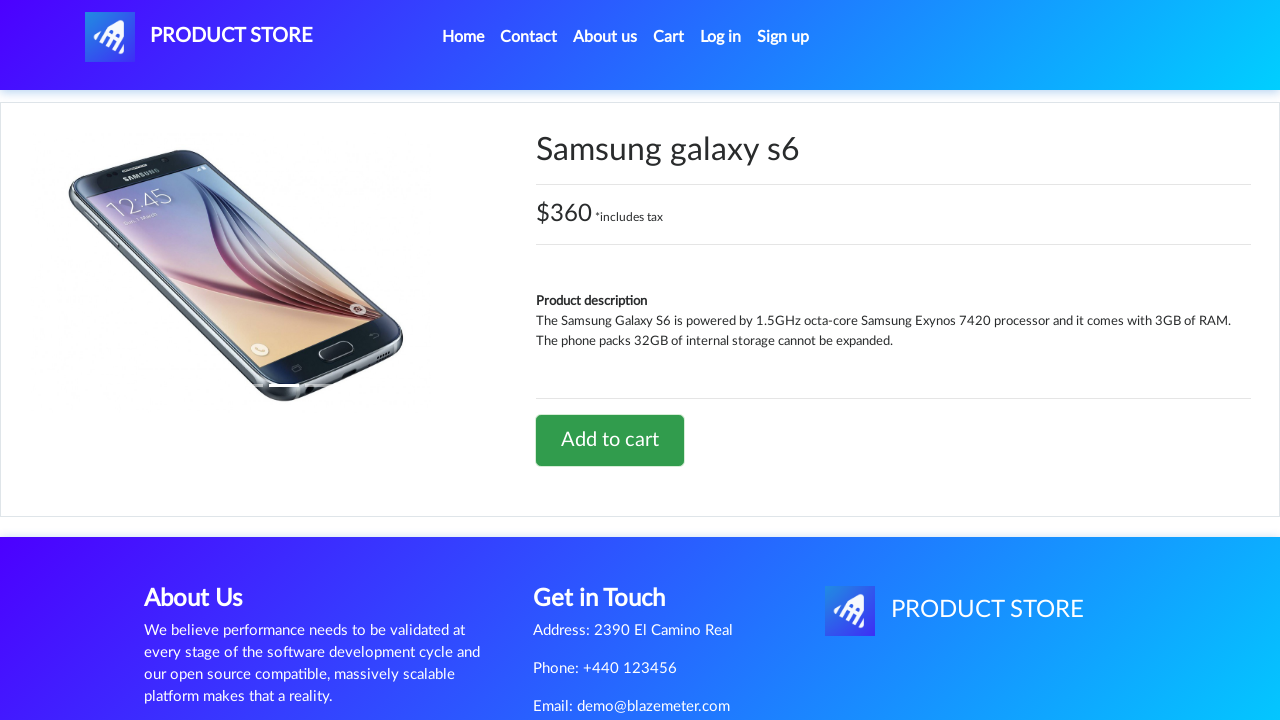

Set up dialog handler to accept alerts
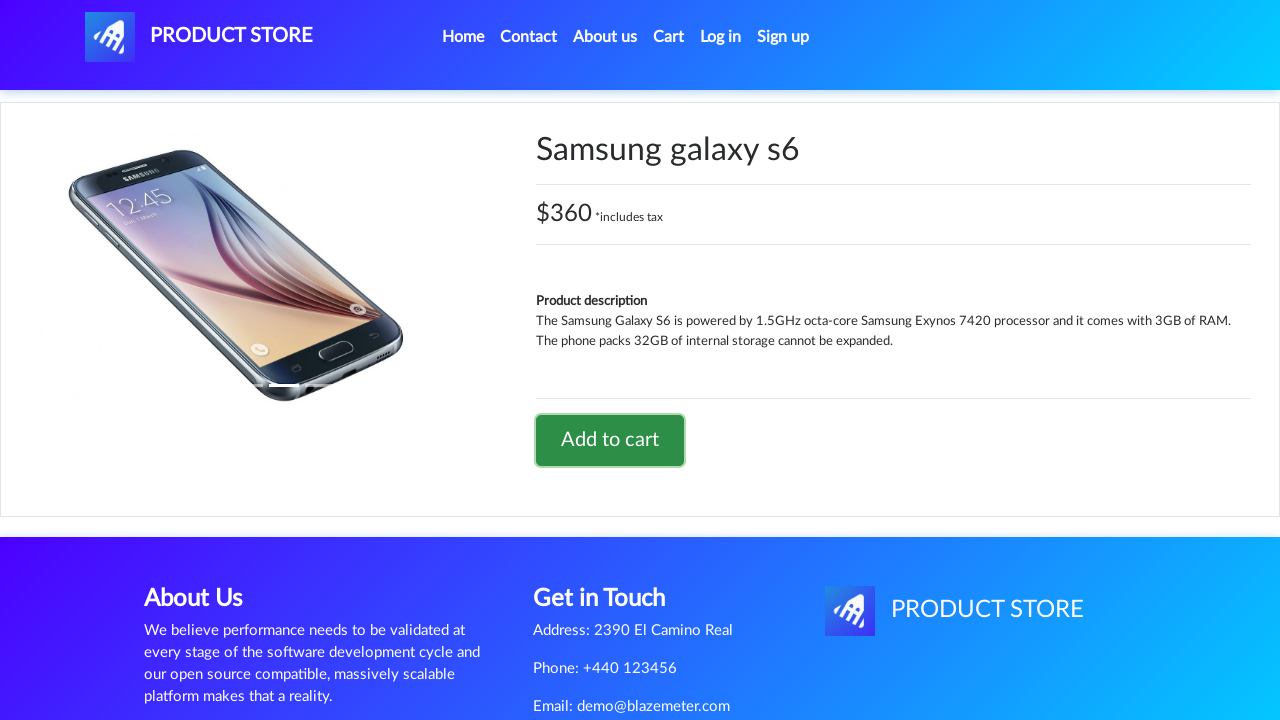

Clicked on cart icon to view cart at (669, 37) on #cartur
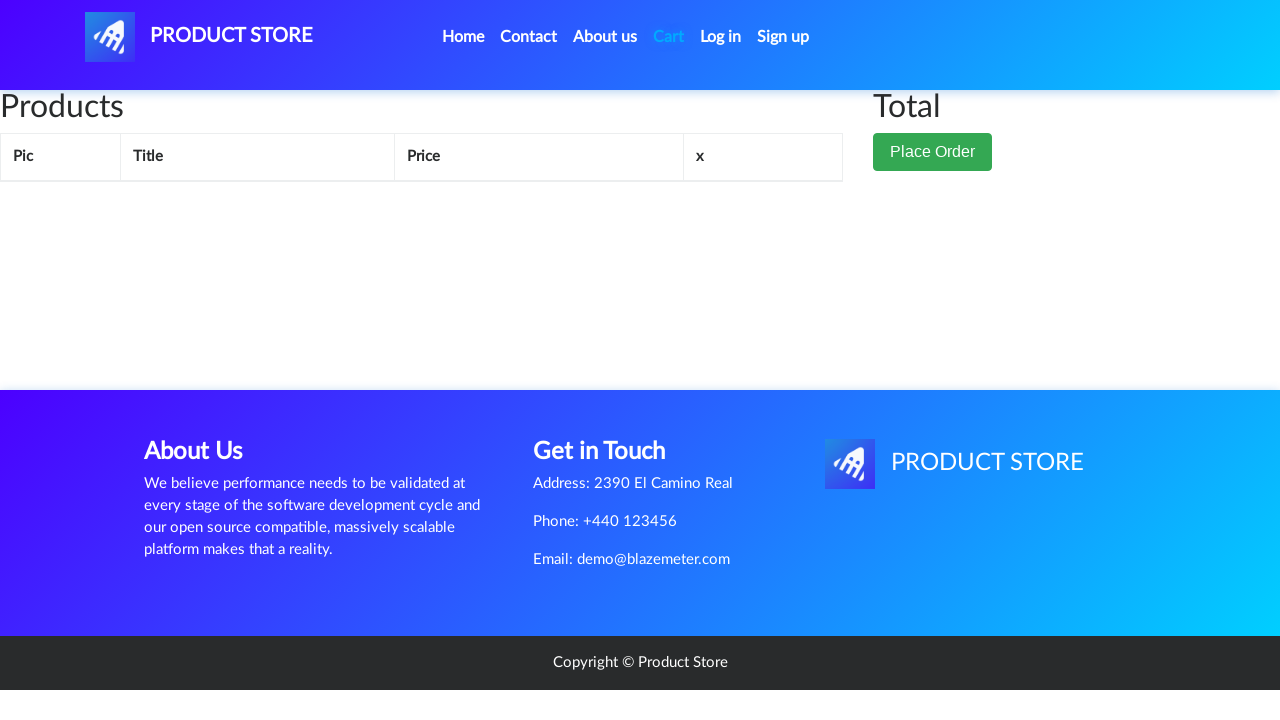

Clicked Place Order button at (933, 152) on button:text('Place Order')
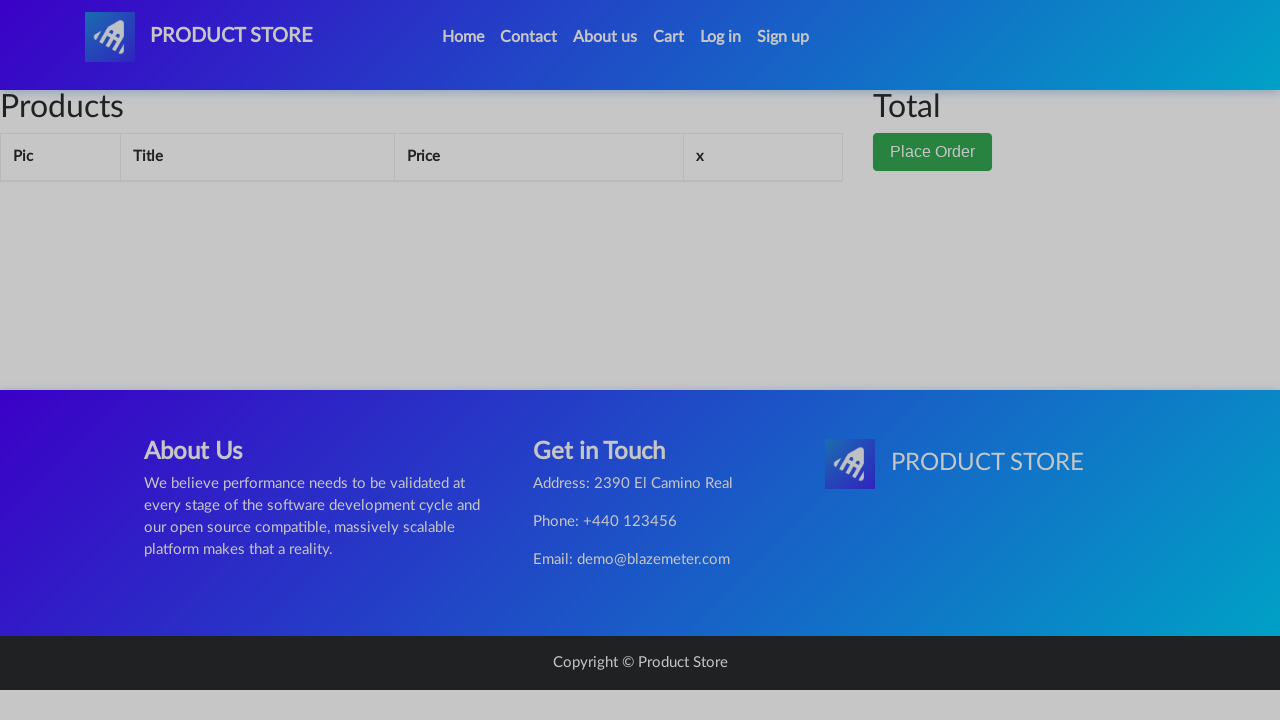

Filled name field with 'Emma Davis' on #name
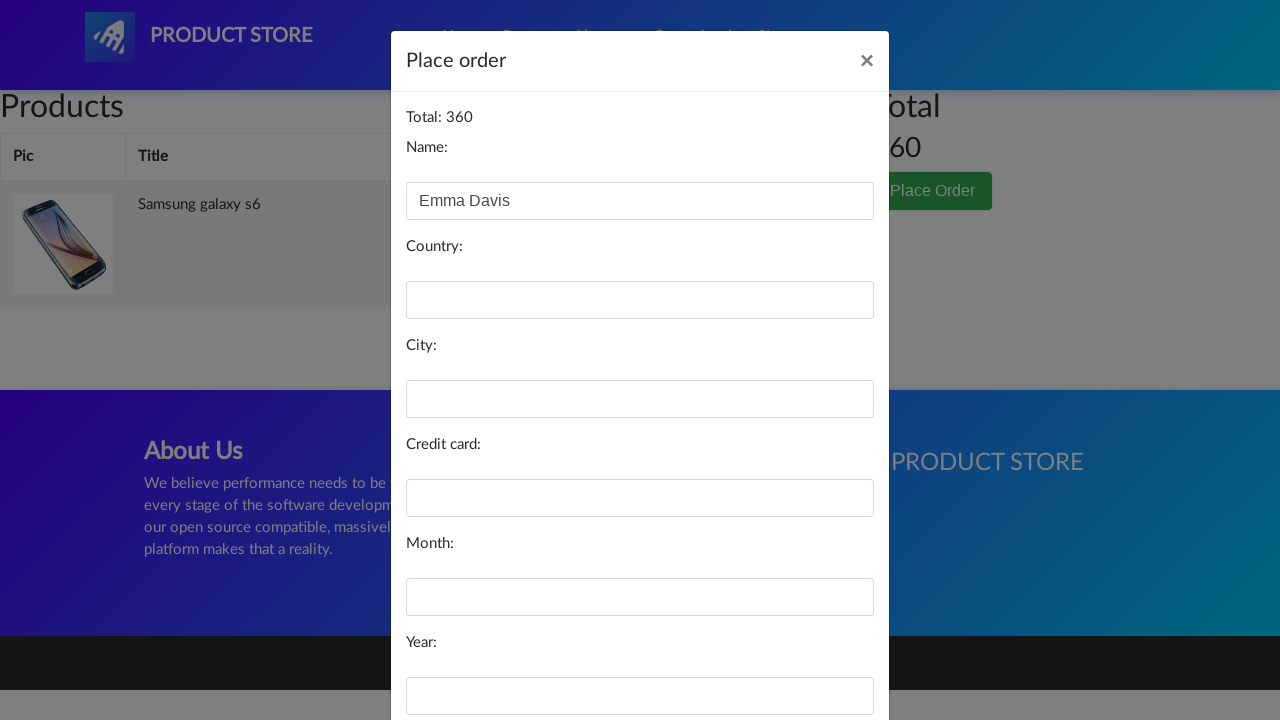

Filled country field with 'Egypt' on #country
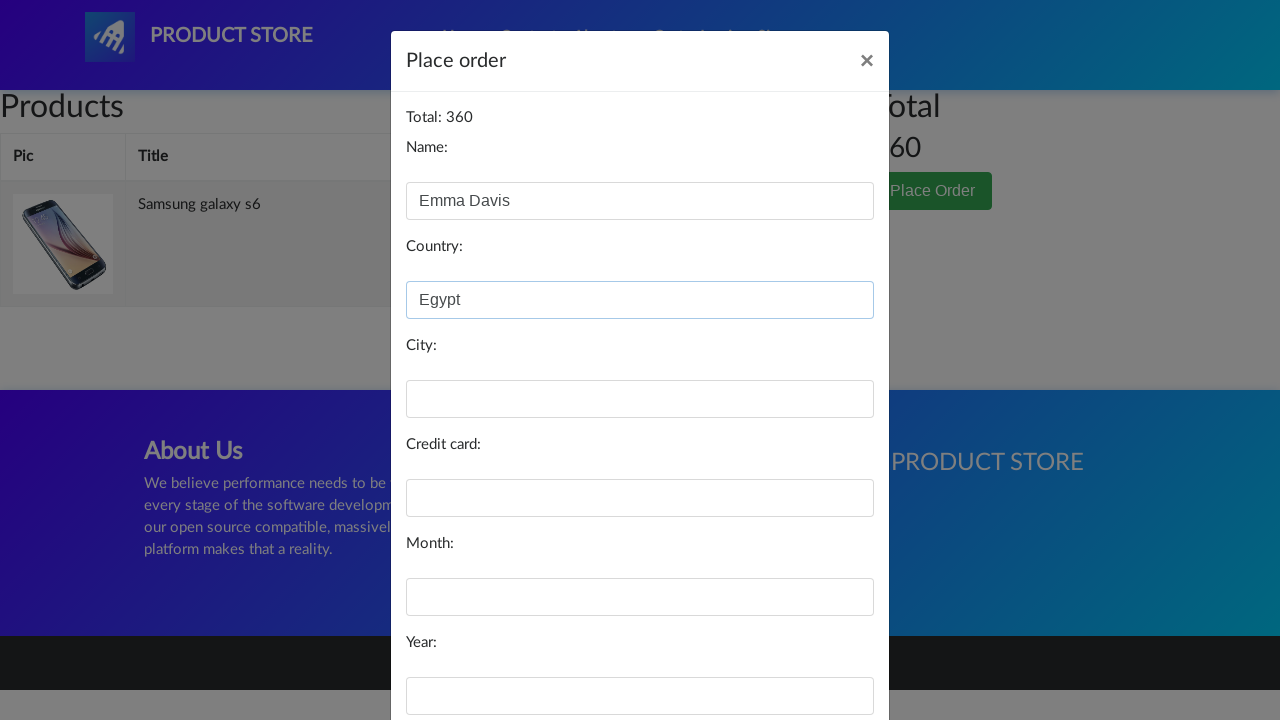

Filled city field with 'Cairo' on #city
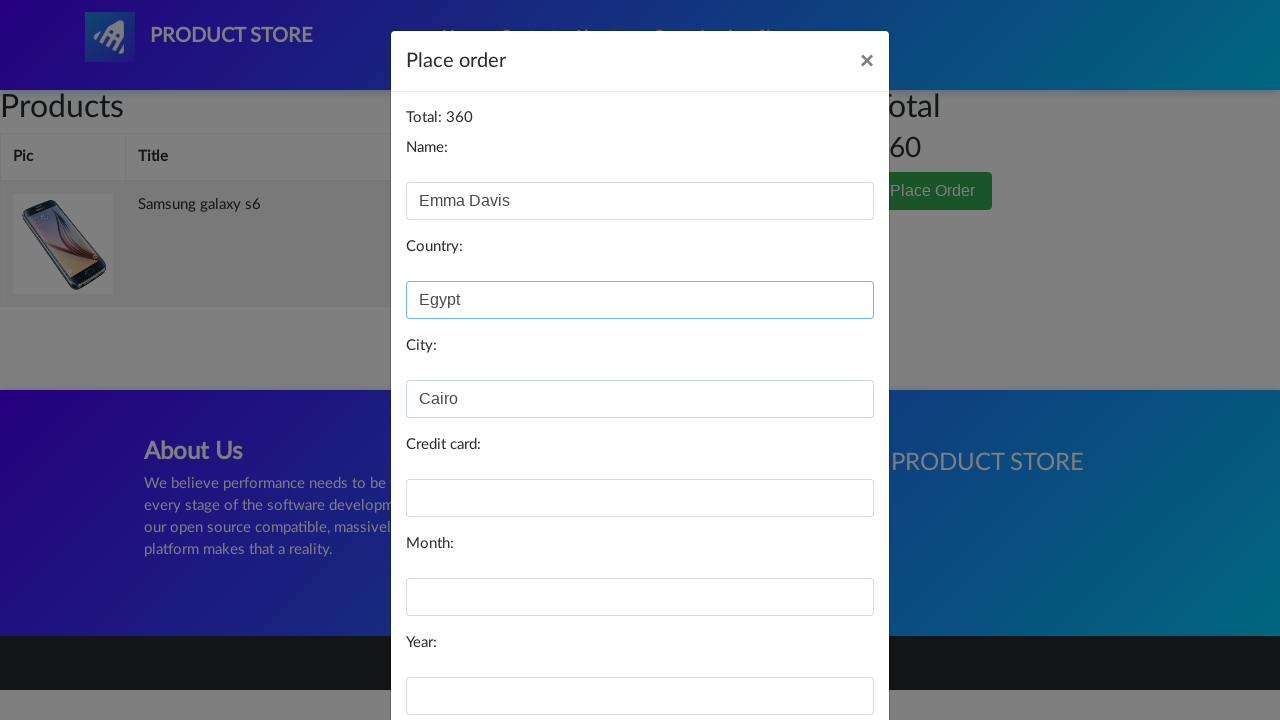

Filled credit card field with invalid value 'abcd1234' containing letters on #card
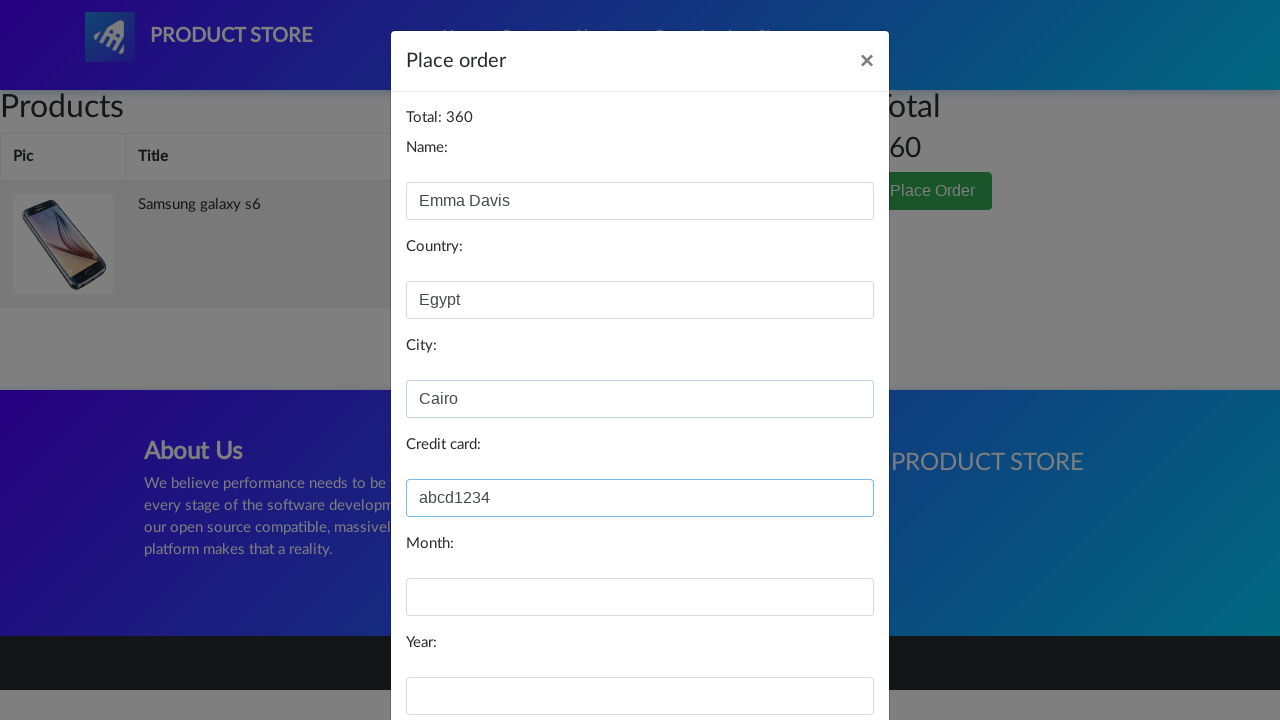

Filled month field with '12' on #month
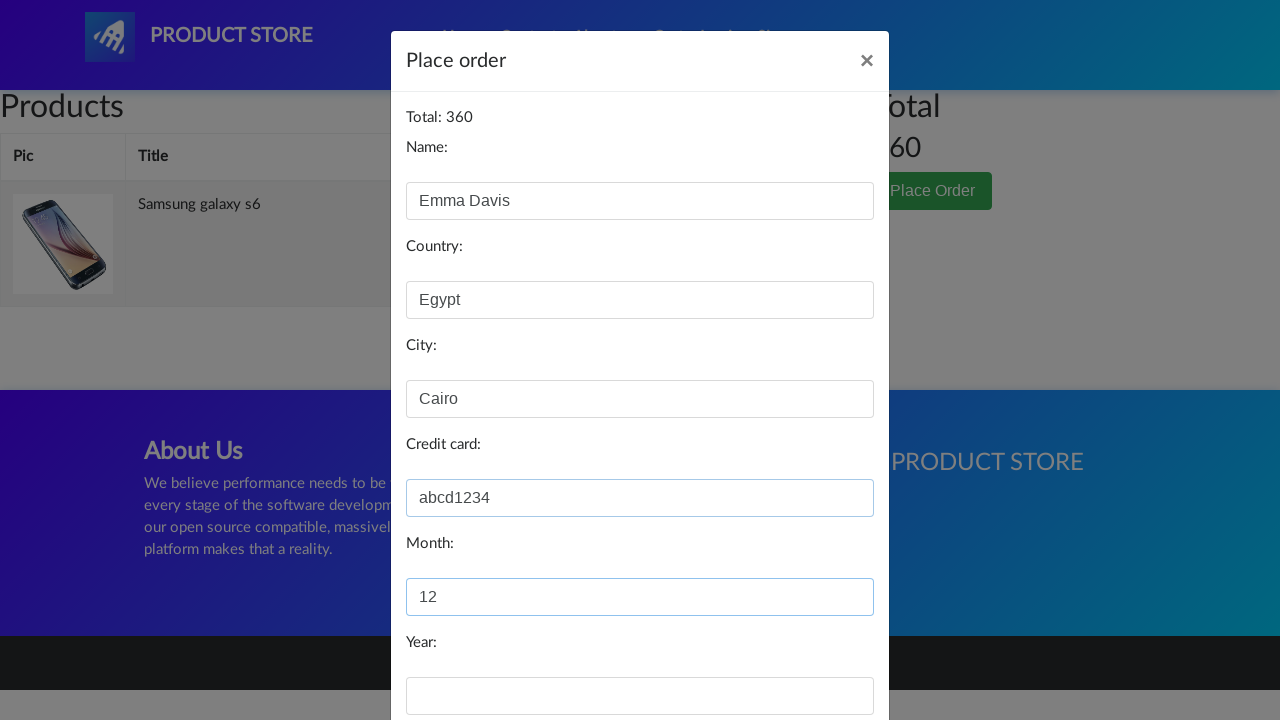

Filled year field with '2025' on #year
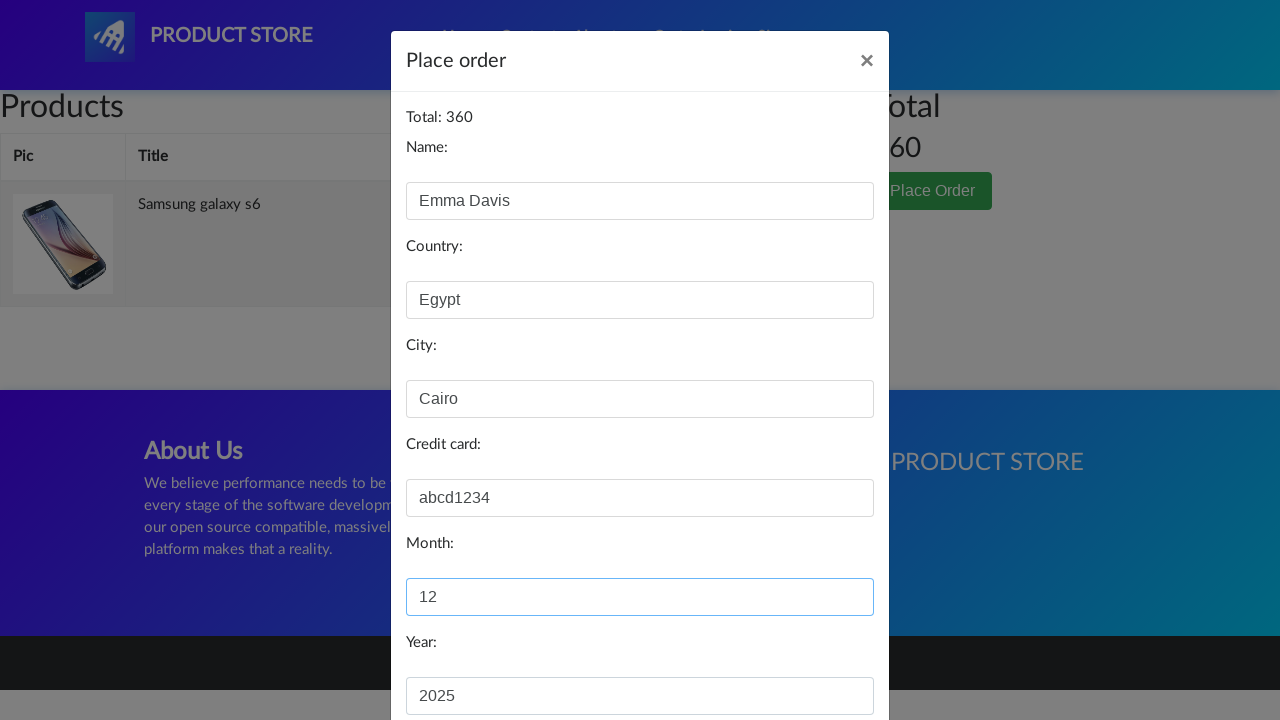

Clicked Purchase button to submit form with invalid credit card at (823, 655) on button:text('Purchase')
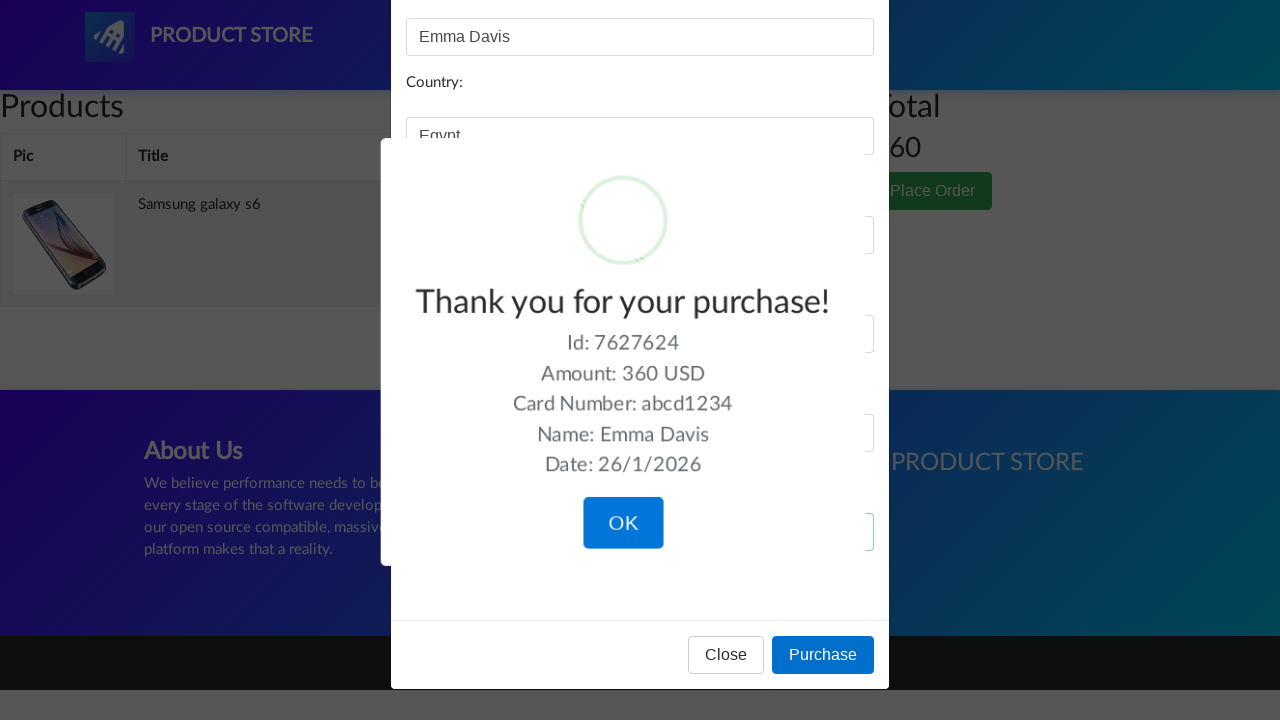

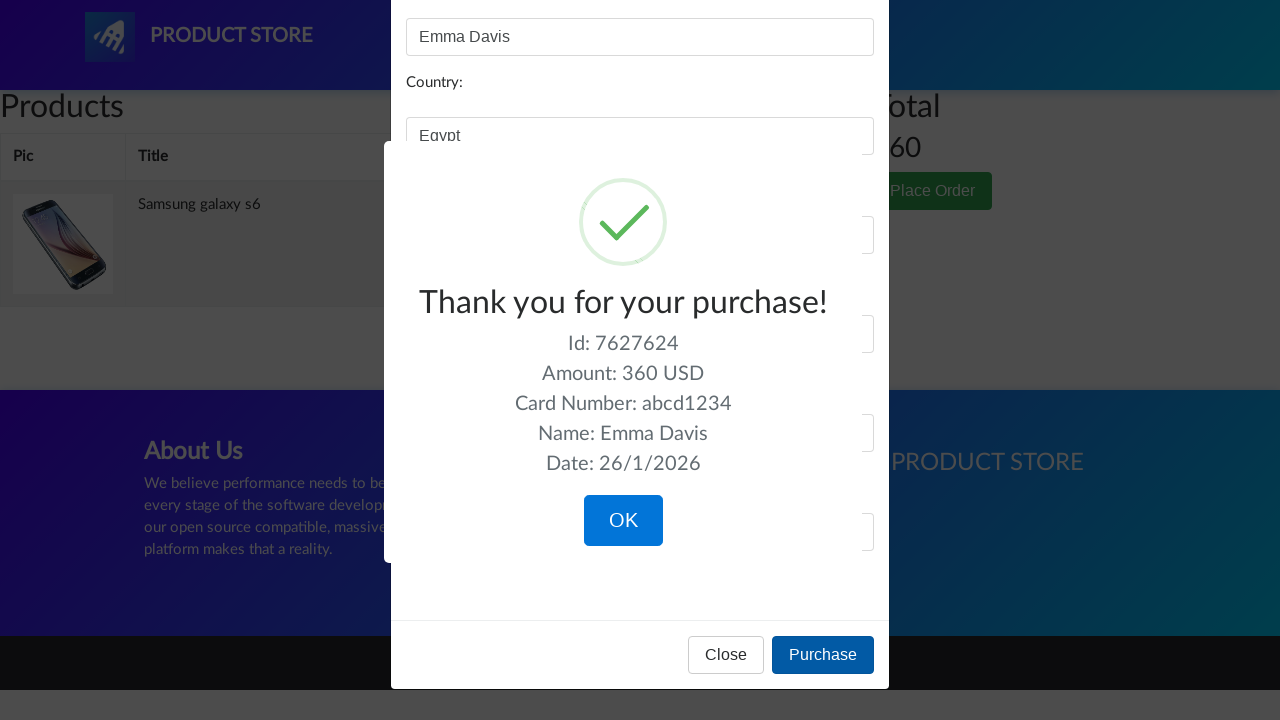